Tests double-click functionality by double-clicking a button element that triggers an alert message

Starting URL: https://selenium08.blogspot.com/2019/11/double-click.html

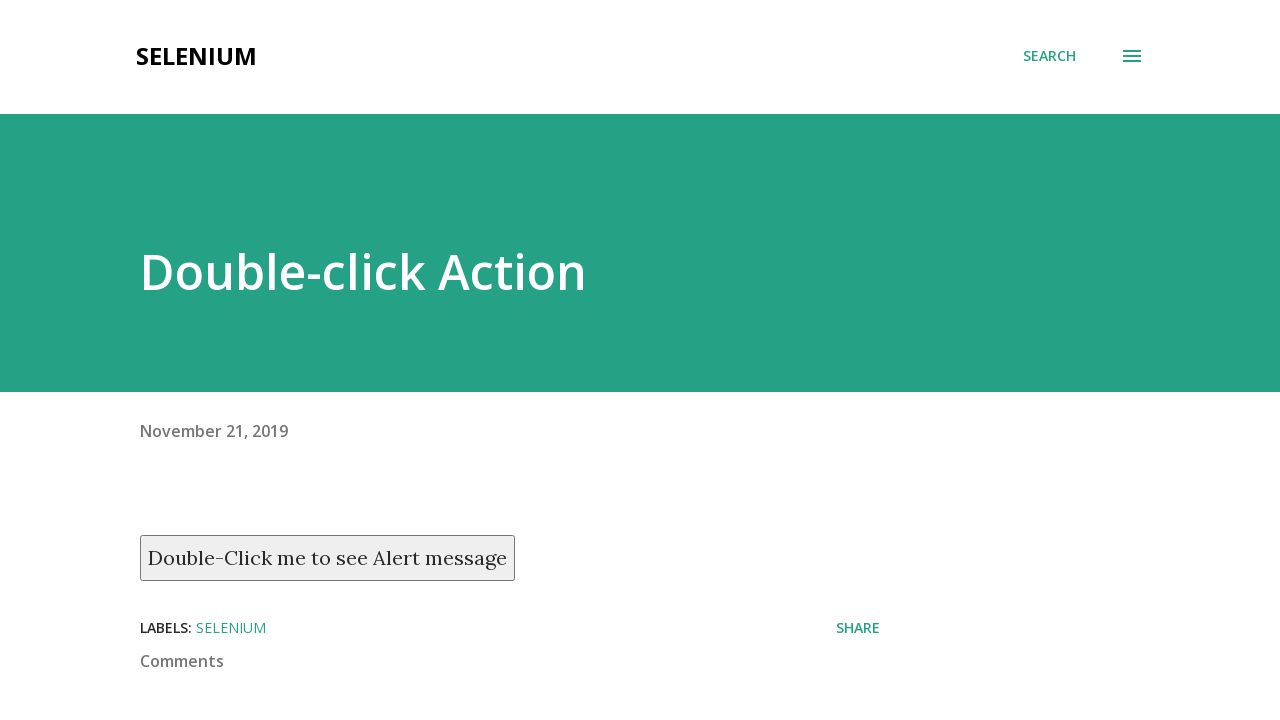

Located the double-click button element
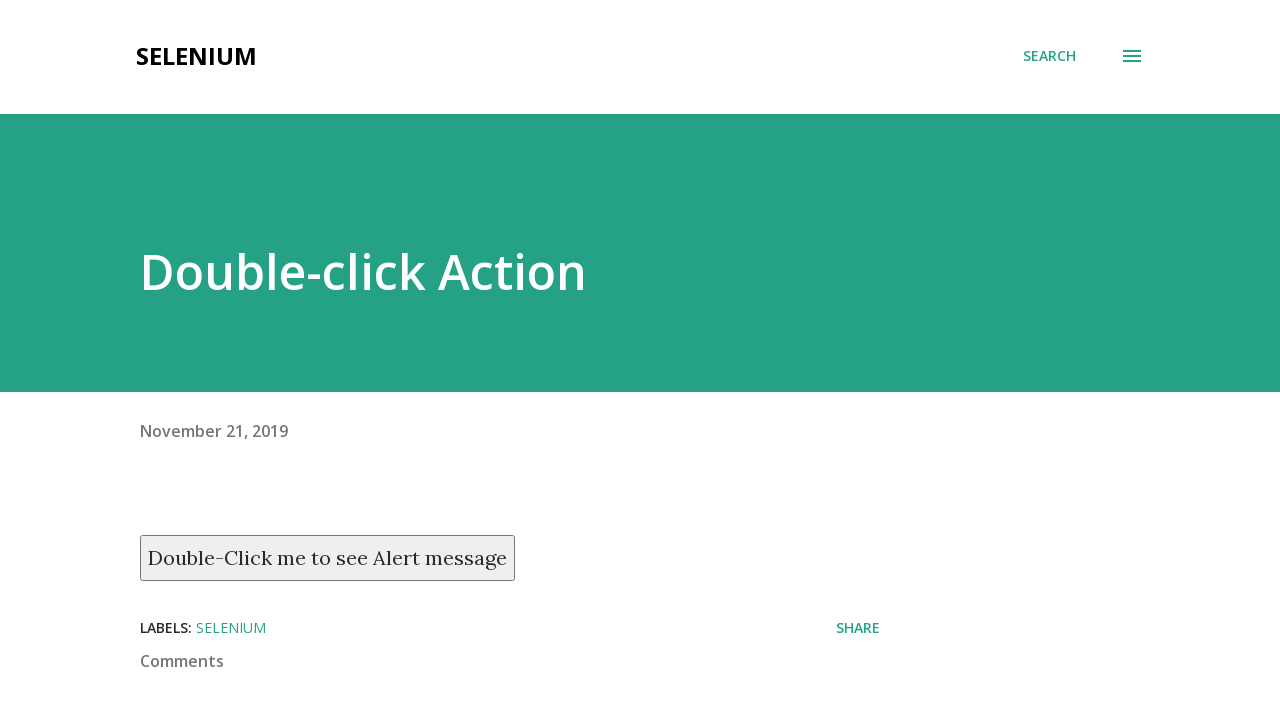

Double-clicked the button to trigger alert at (328, 558) on xpath=//button[text() = 'Double-Click me to see Alert message']
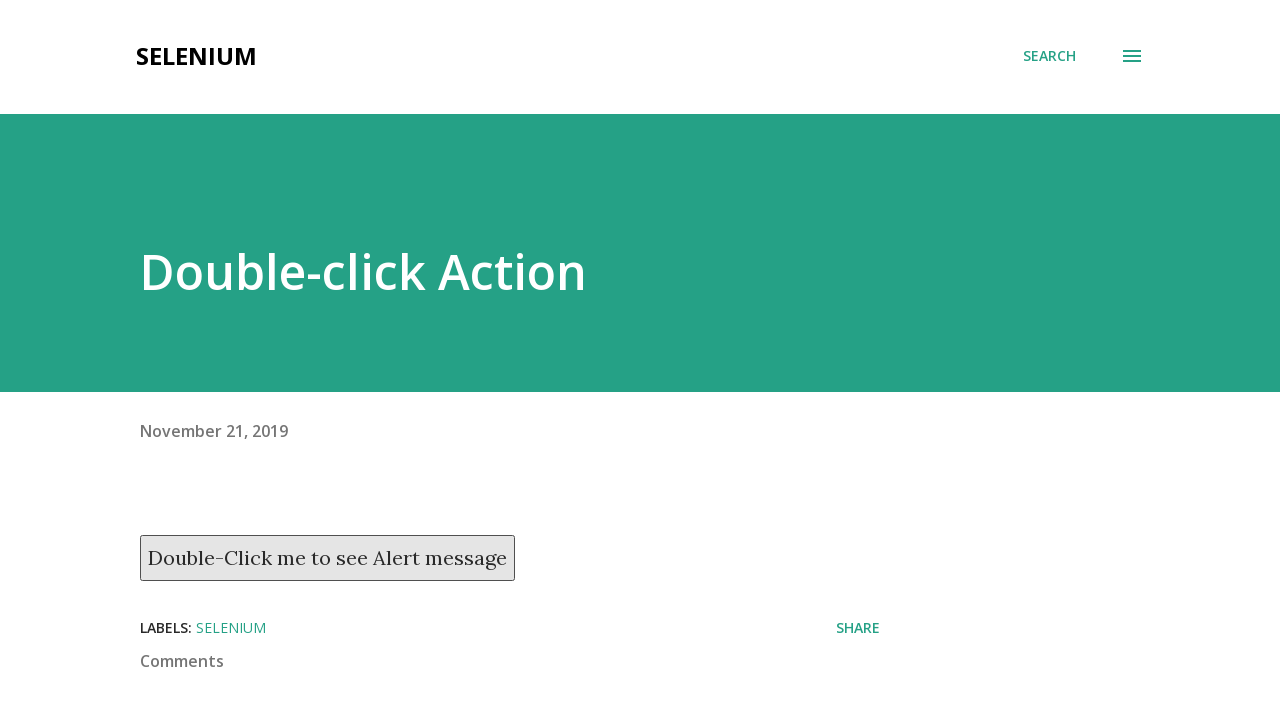

Set up dialog handler to accept alert message
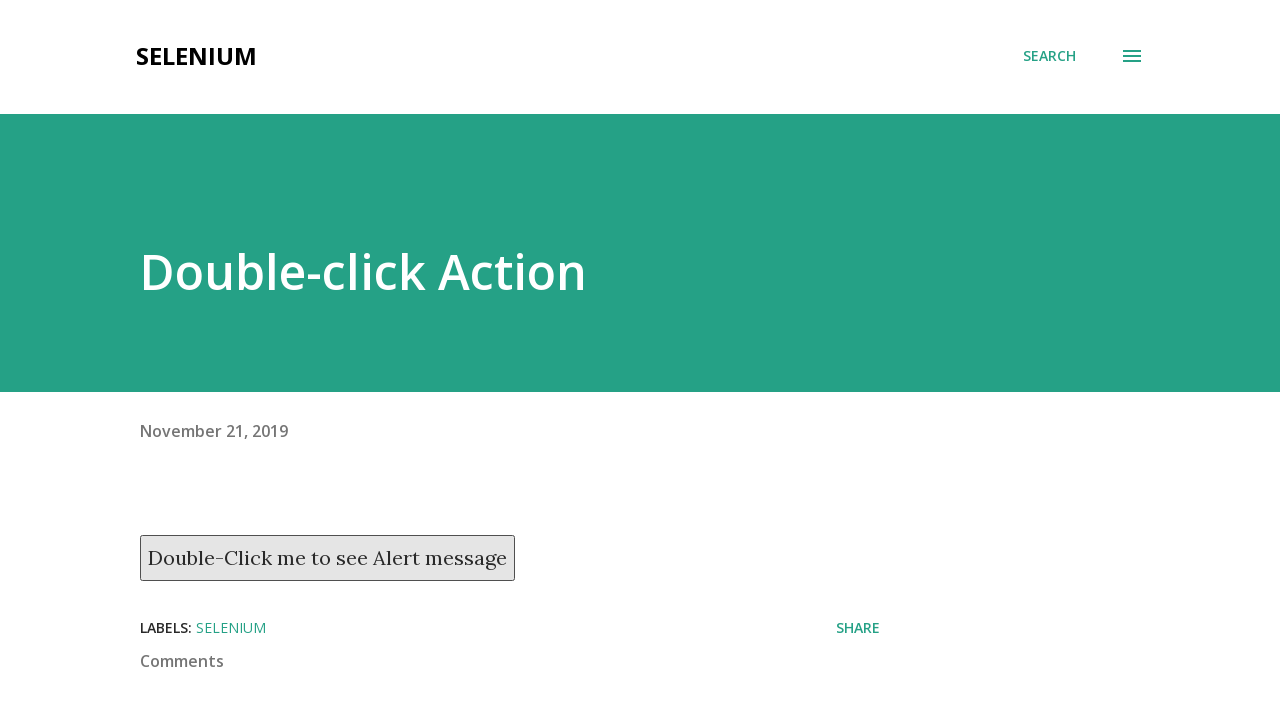

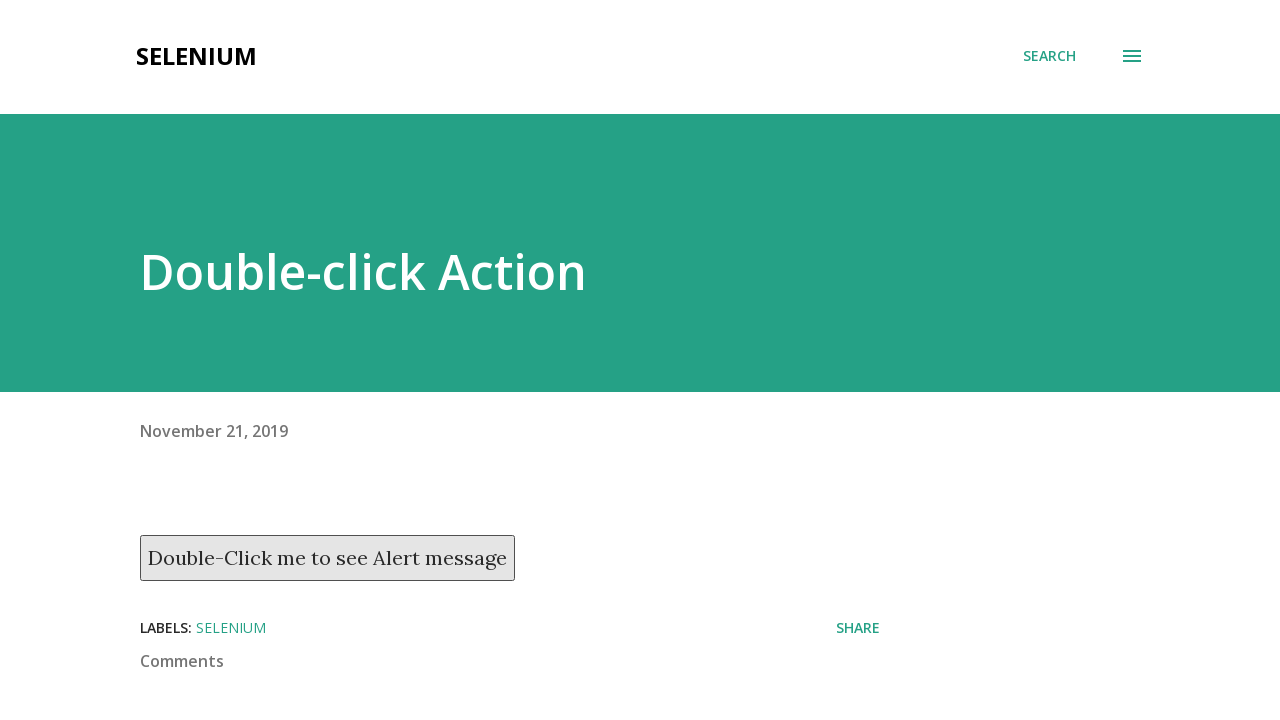